Tests the Add/Remove Elements page by clicking the add button to create a delete button, then clicking delete to remove it

Starting URL: https://the-internet.herokuapp.com/add_remove_elements/

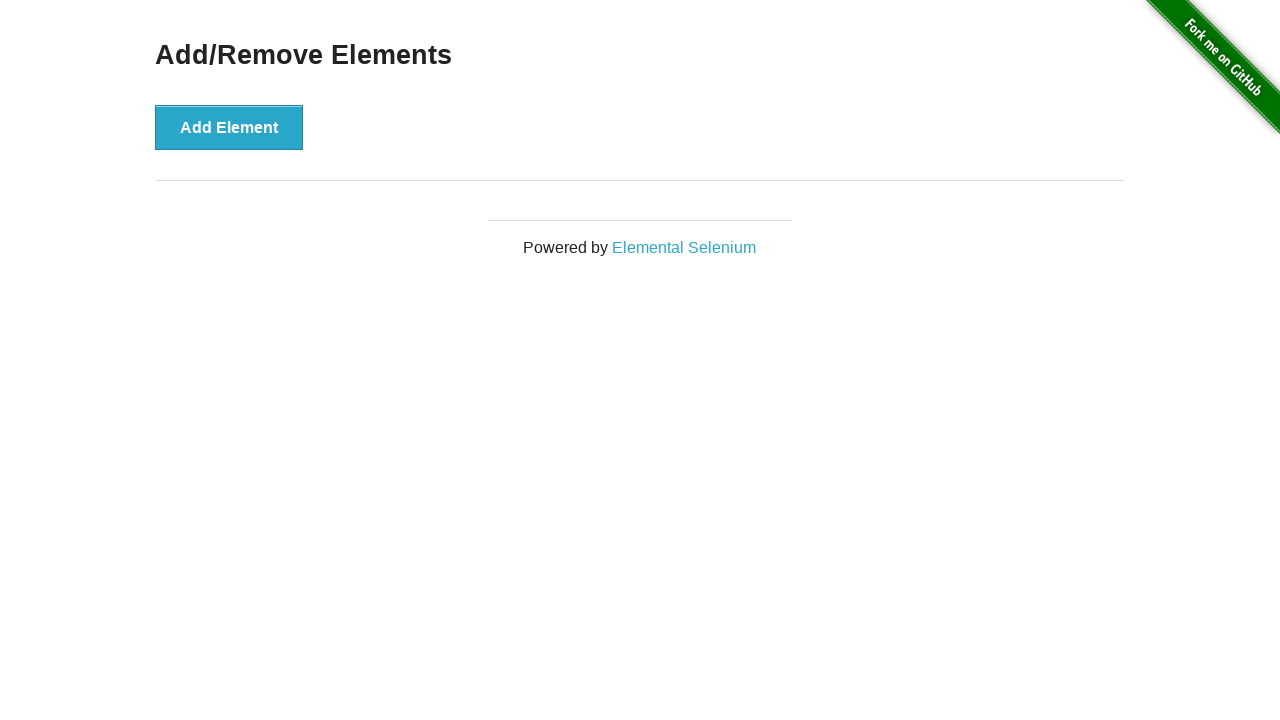

Clicked Add Element button at (229, 127) on button[onclick='addElement()']
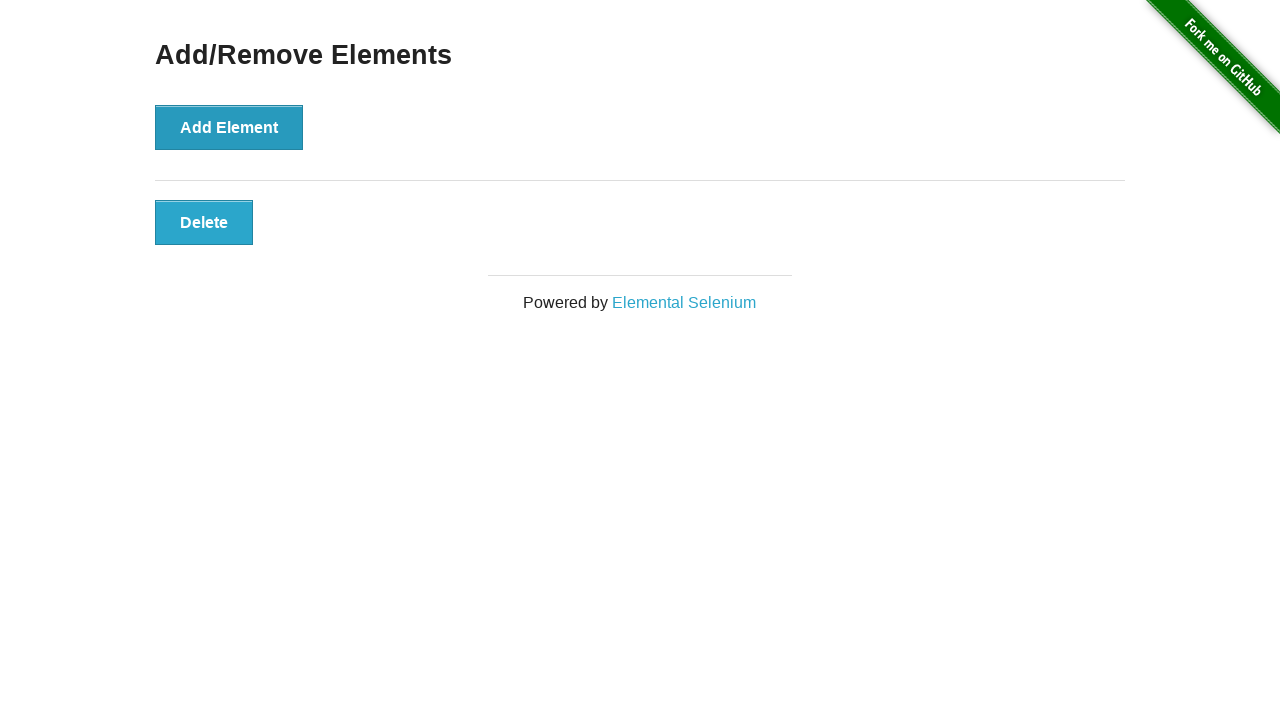

Delete button appeared after clicking Add Element
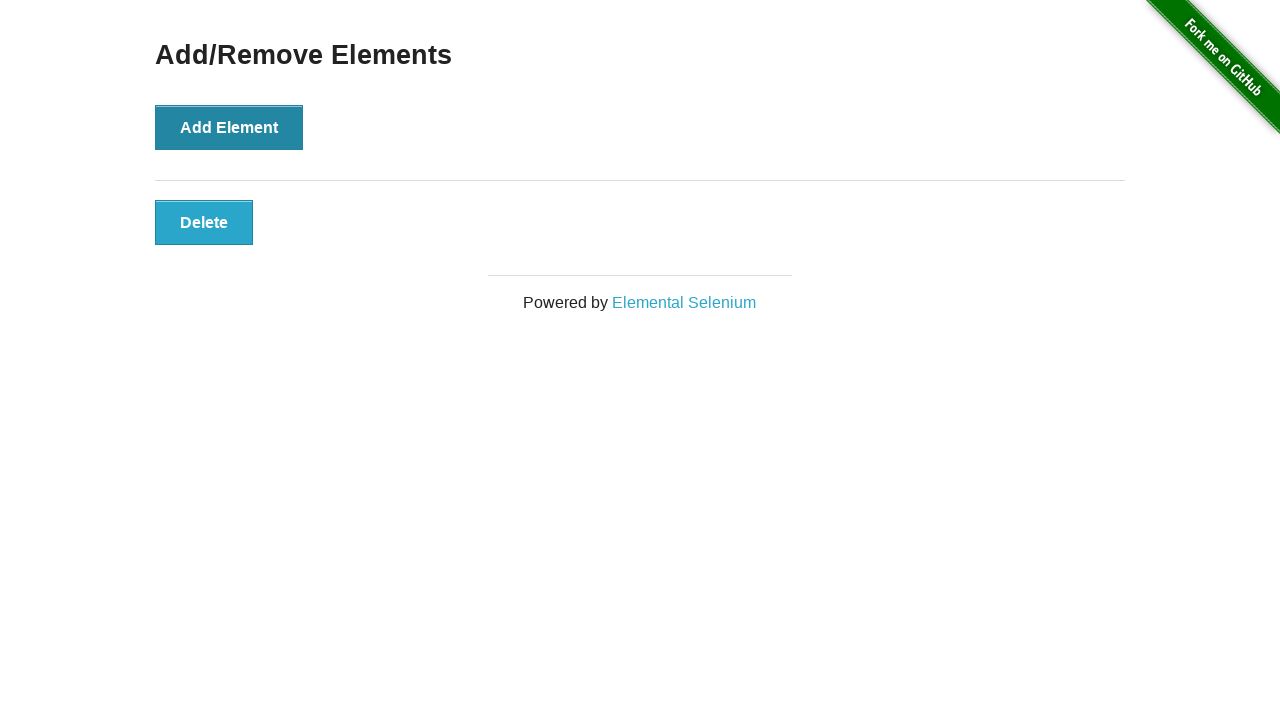

Clicked Delete button to remove the element at (204, 222) on .added-manually
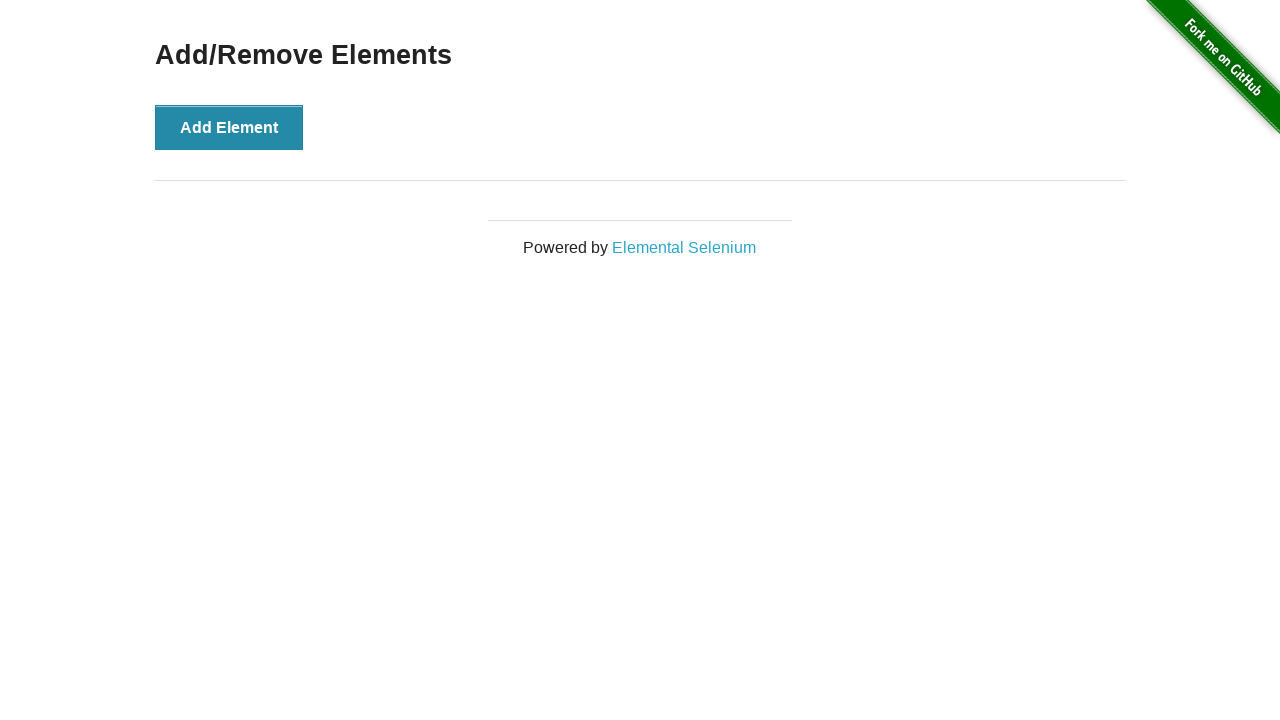

Delete button successfully removed from page
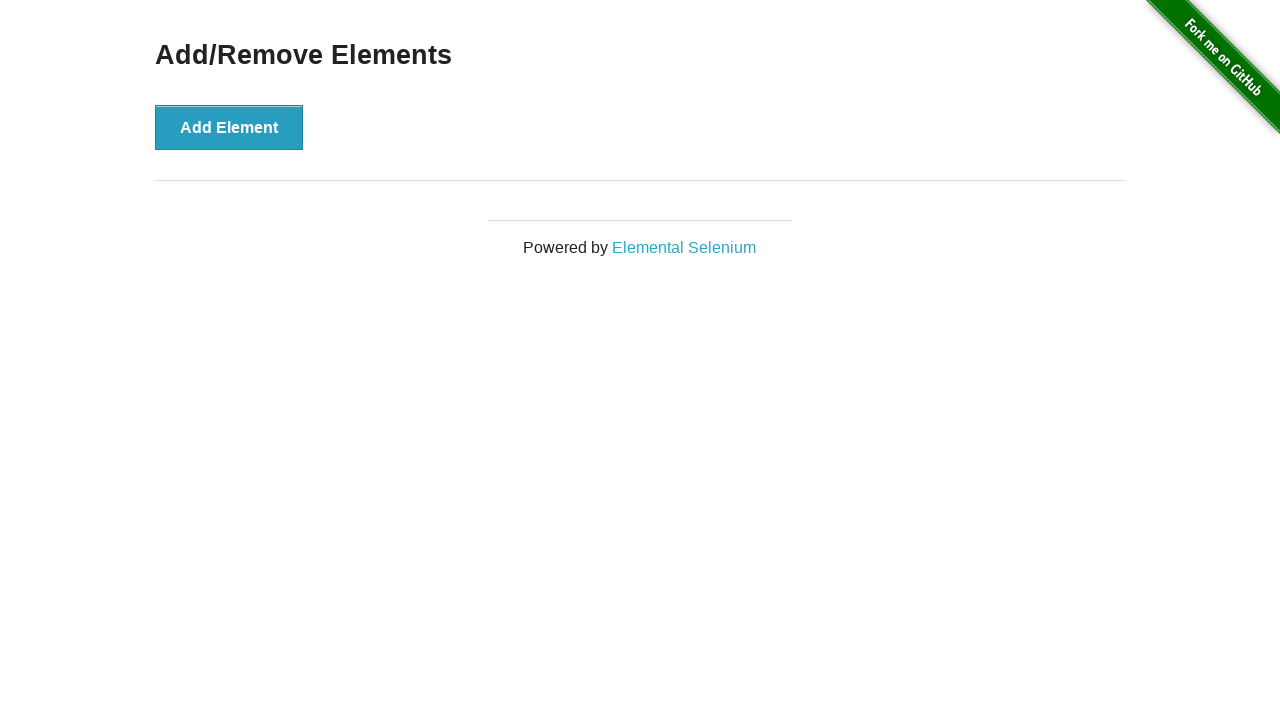

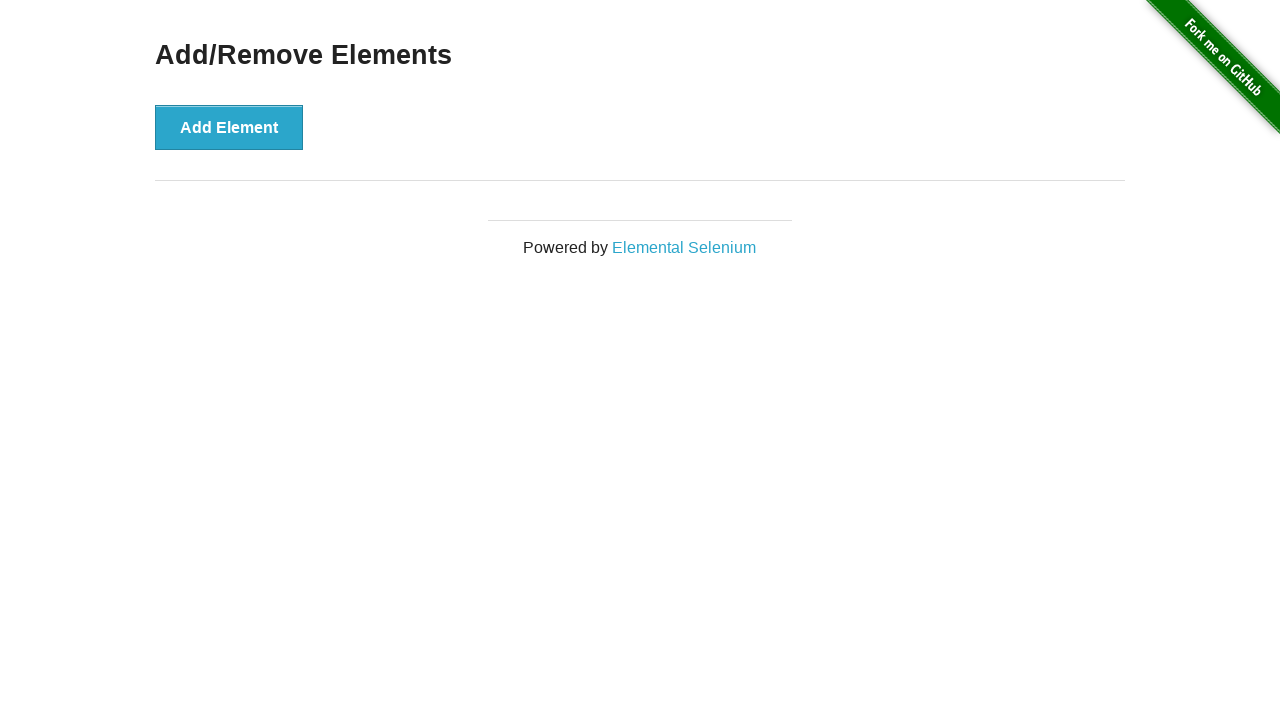